Tests adding specific items (Cucumber, Brocolli, Beetroot, Carrot) to the shopping cart on an e-commerce practice site by iterating through products and clicking Add to Cart for matching items.

Starting URL: https://rahulshettyacademy.com/seleniumPractise/#/

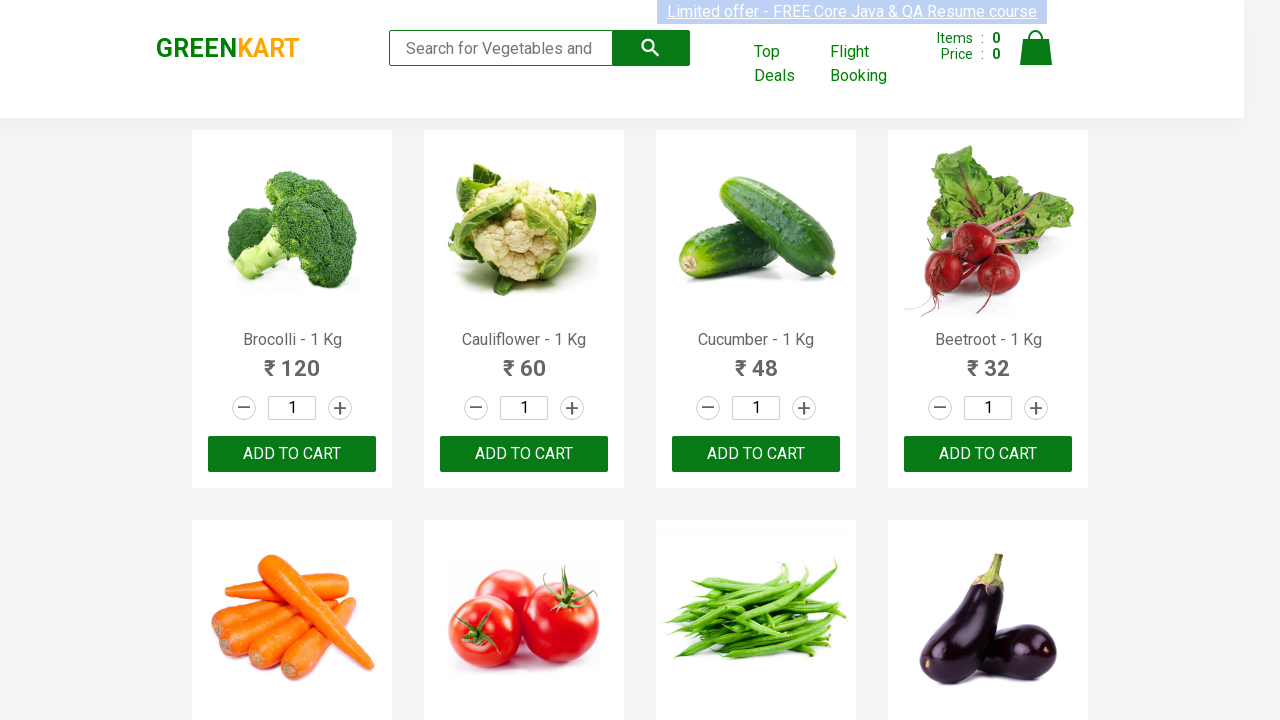

Waited for product names to load on the page
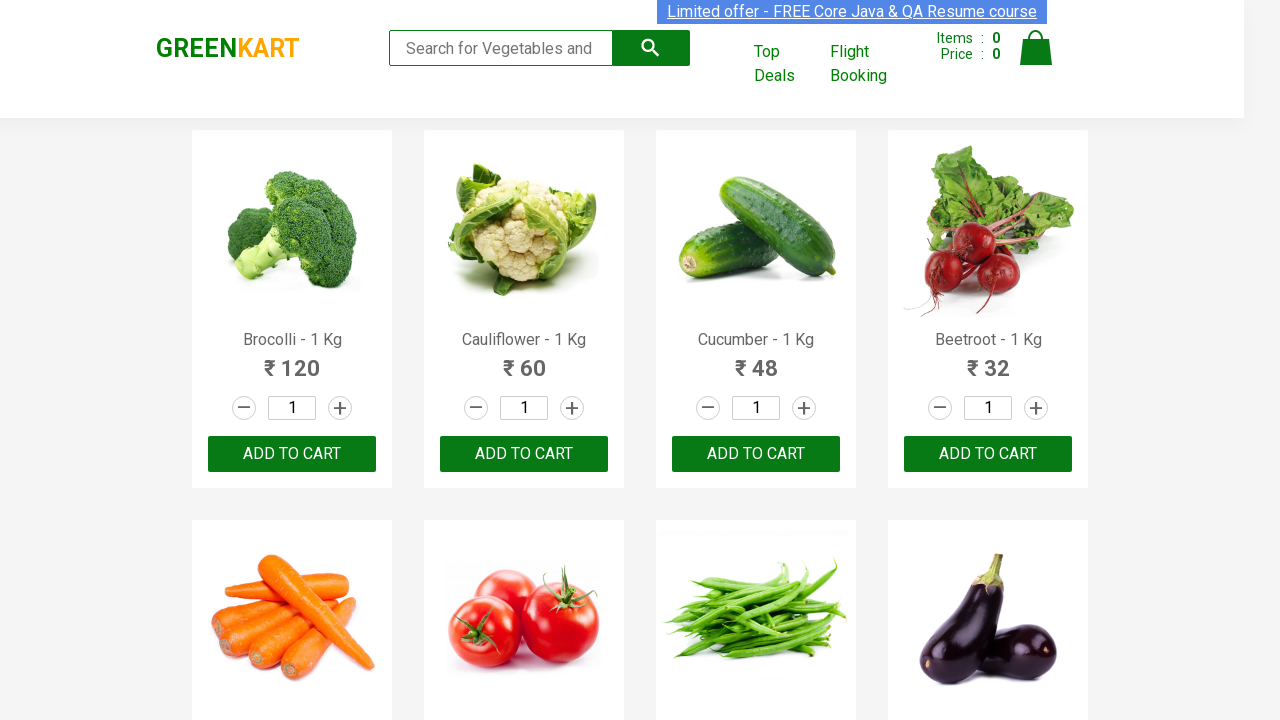

Retrieved all product name elements from the page
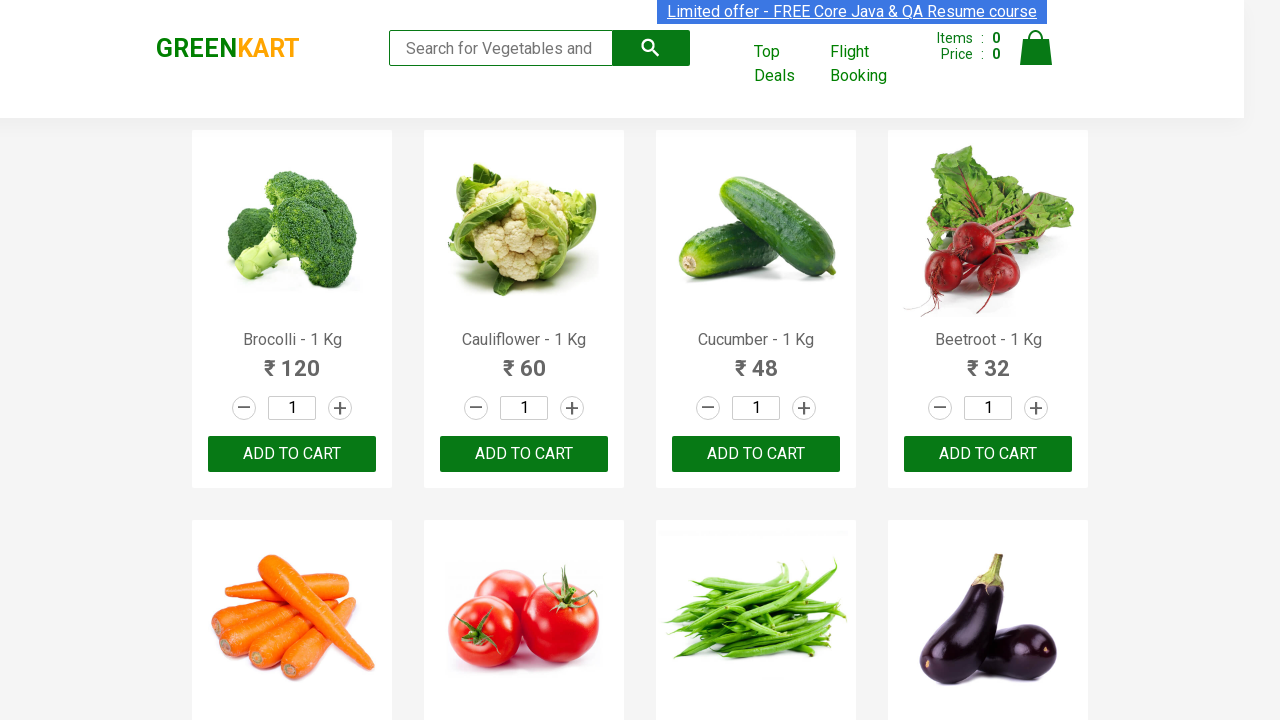

Extracted product name: Brocolli
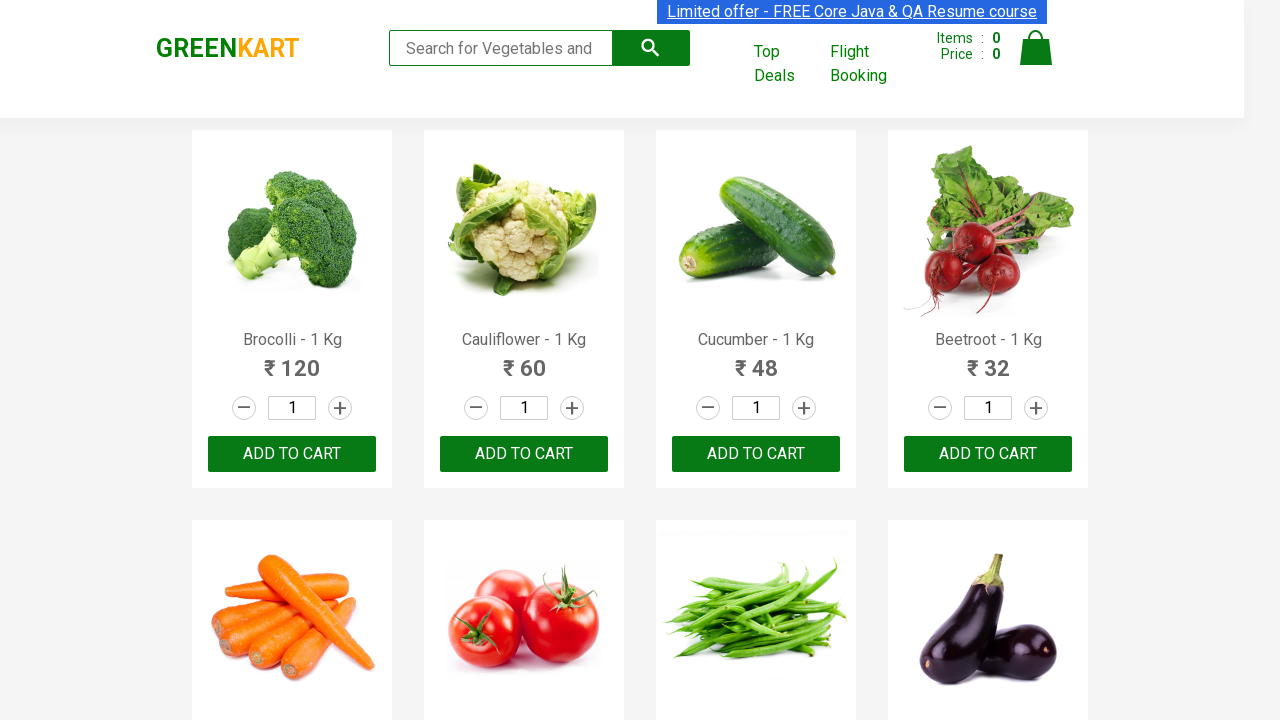

Clicked 'Add to Cart' button for Brocolli at (292, 454) on xpath=//div[@class='product-action']/button >> nth=0
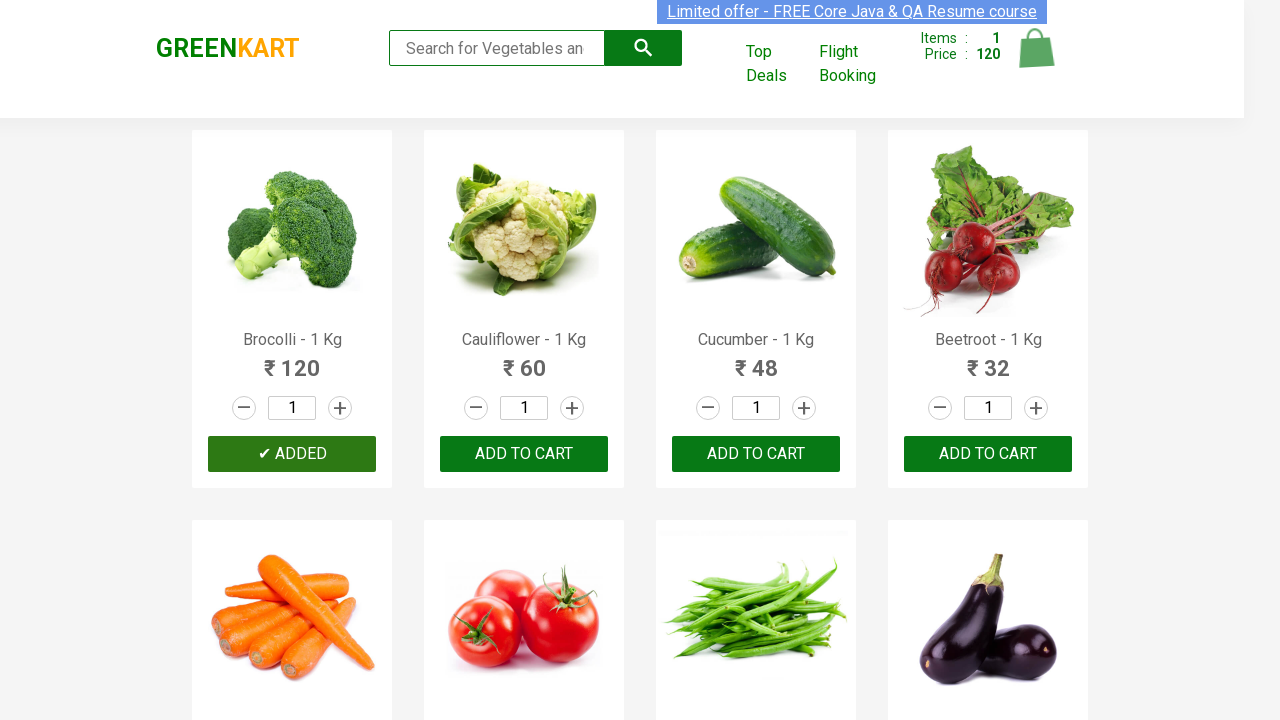

Extracted product name: Cauliflower
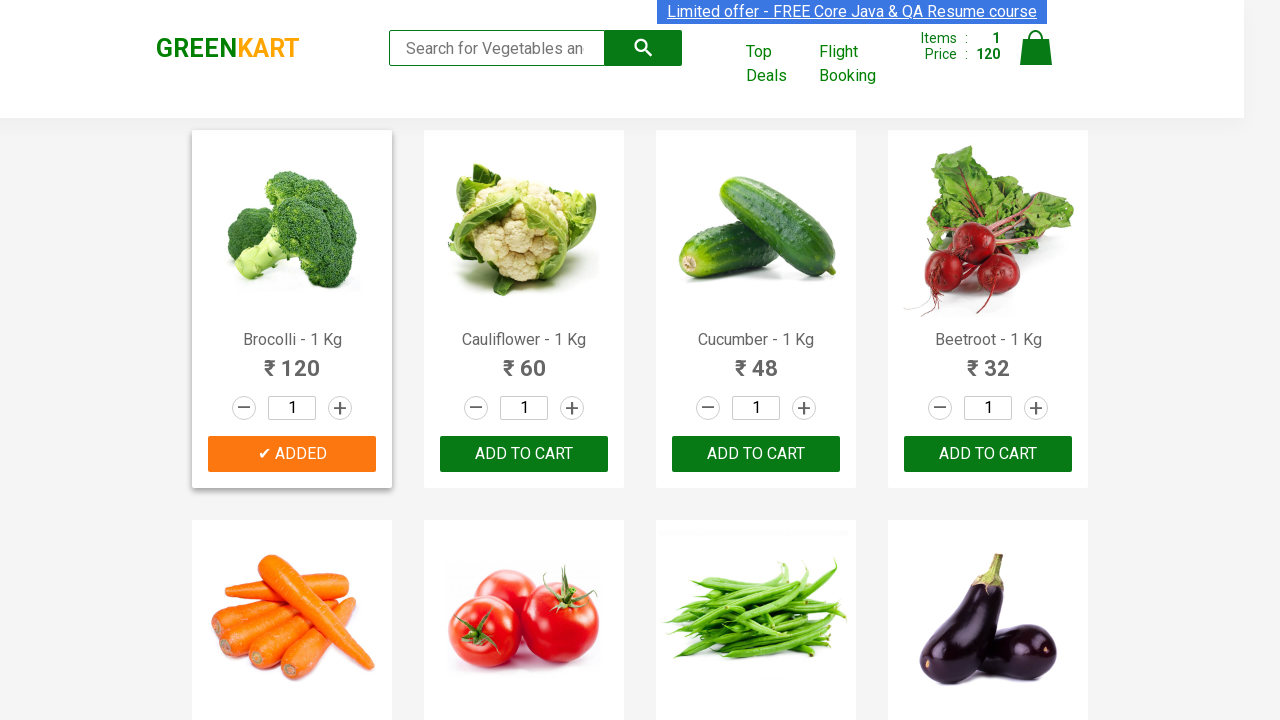

Extracted product name: Cucumber
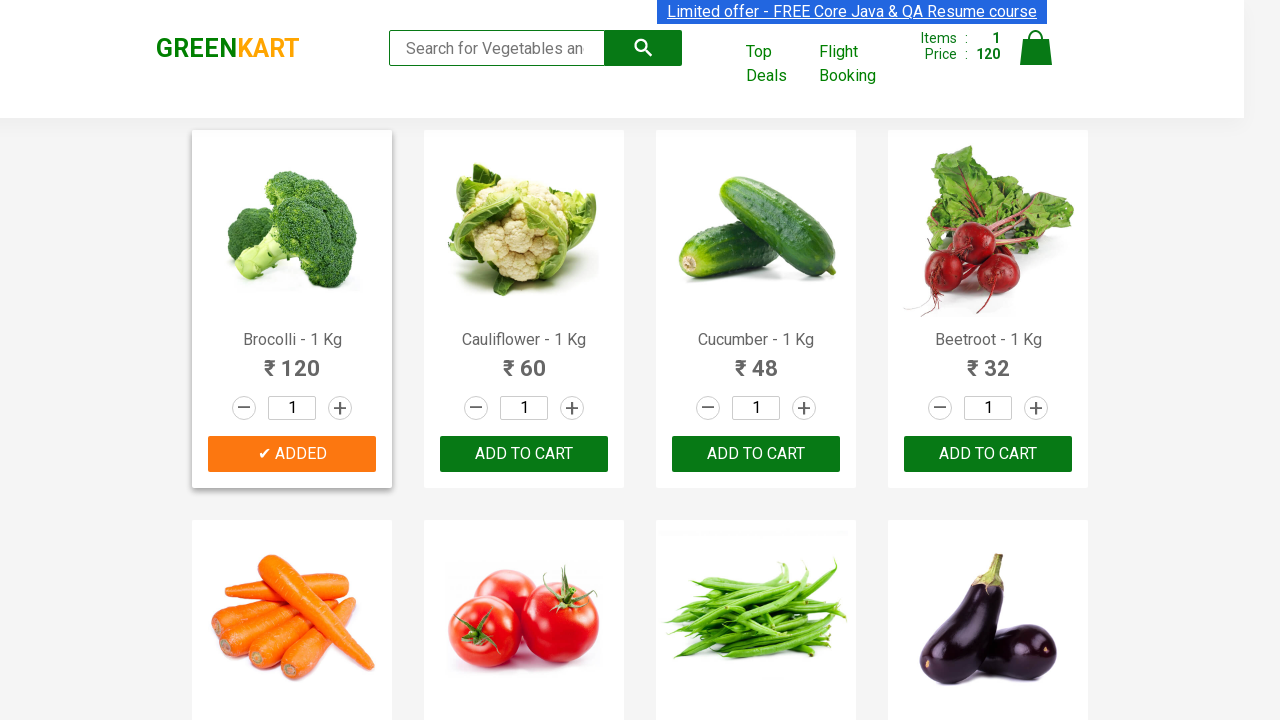

Clicked 'Add to Cart' button for Cucumber at (756, 454) on xpath=//div[@class='product-action']/button >> nth=2
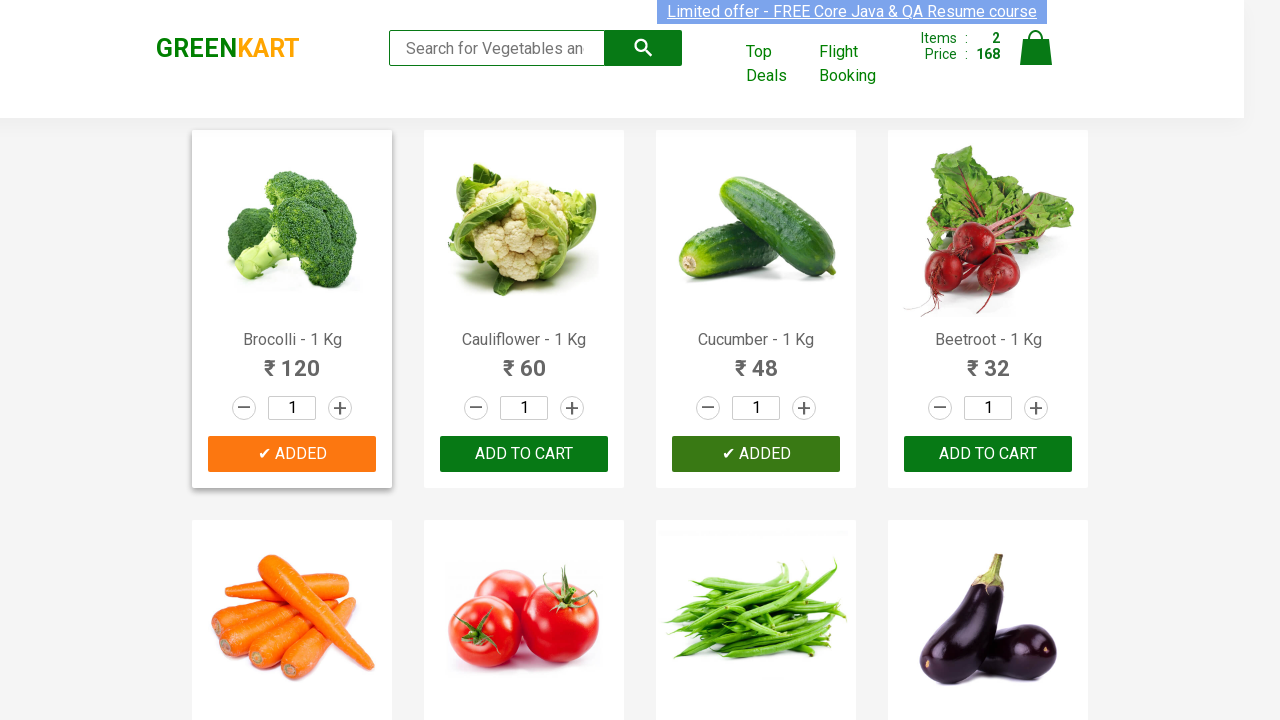

Extracted product name: Beetroot
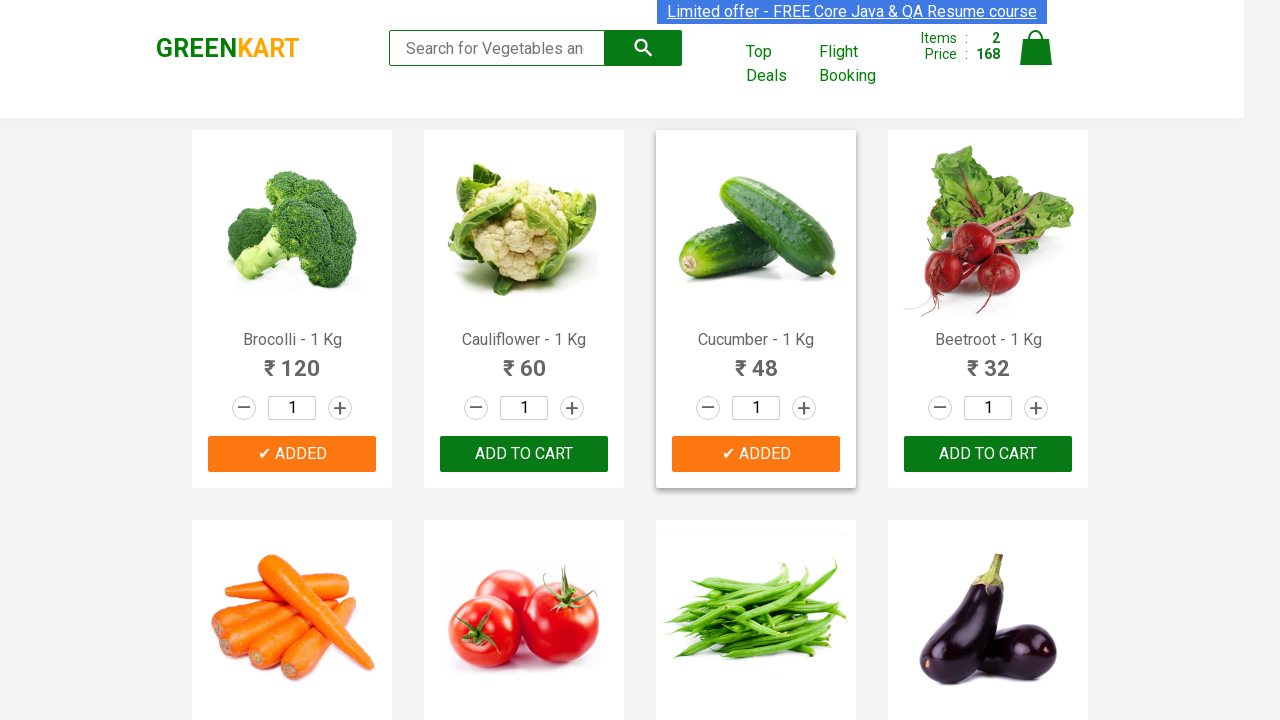

Clicked 'Add to Cart' button for Beetroot at (988, 454) on xpath=//div[@class='product-action']/button >> nth=3
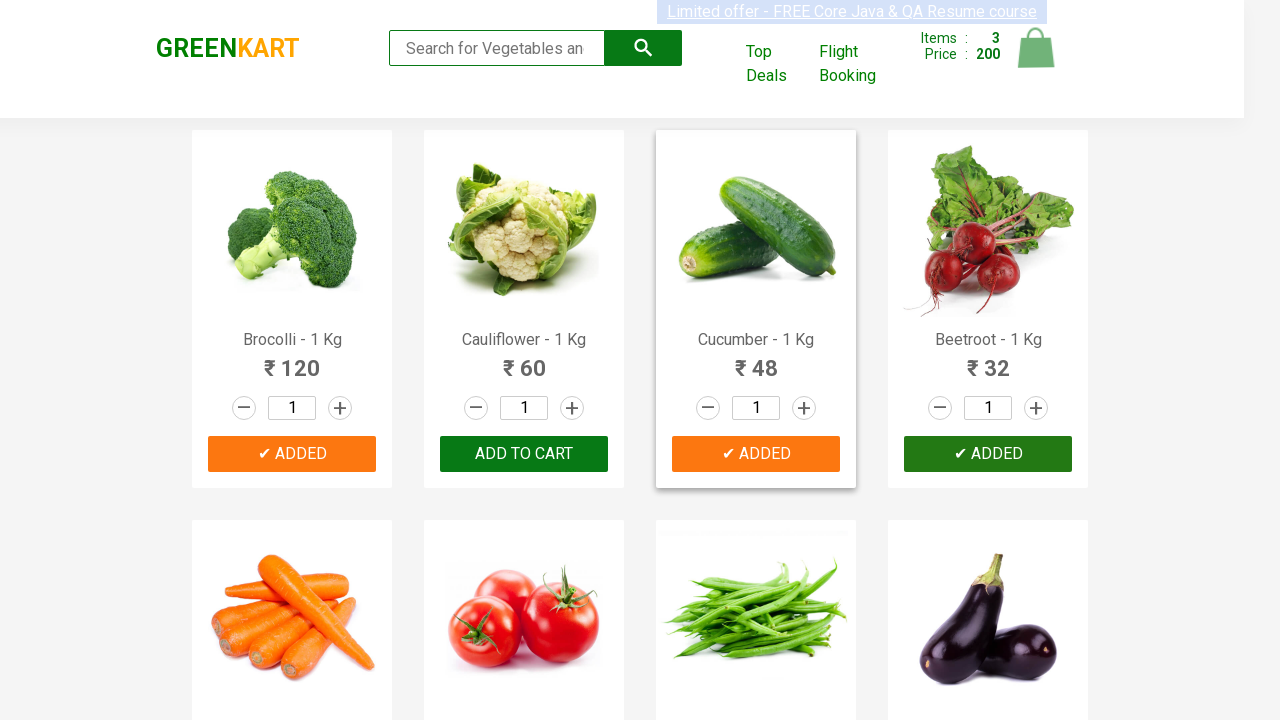

Extracted product name: Carrot
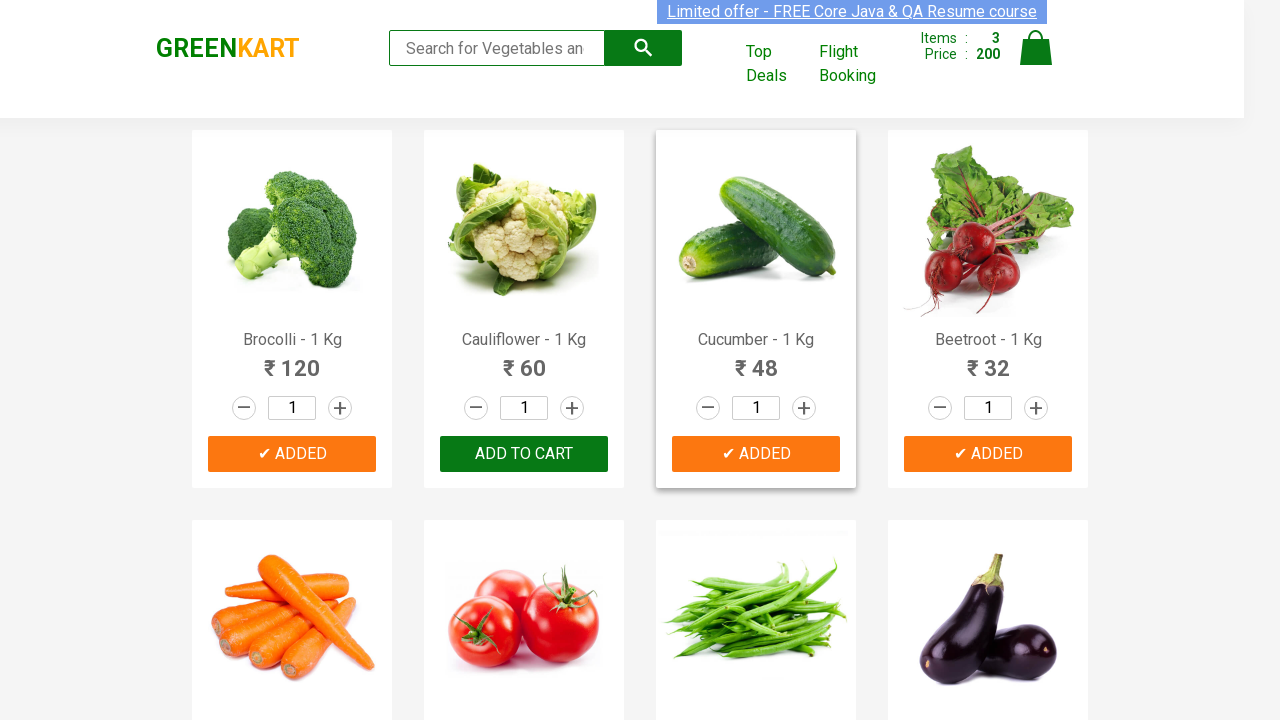

Clicked 'Add to Cart' button for Carrot at (292, 360) on xpath=//div[@class='product-action']/button >> nth=4
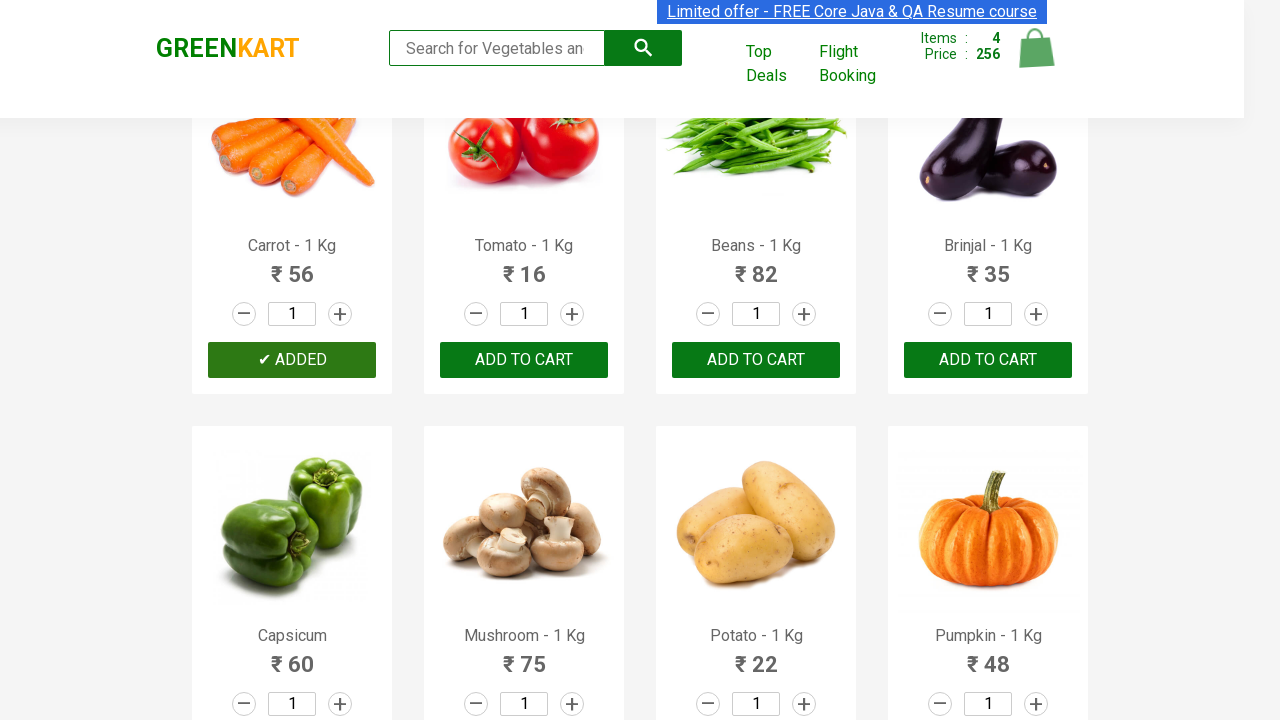

All 4 required items have been added to cart
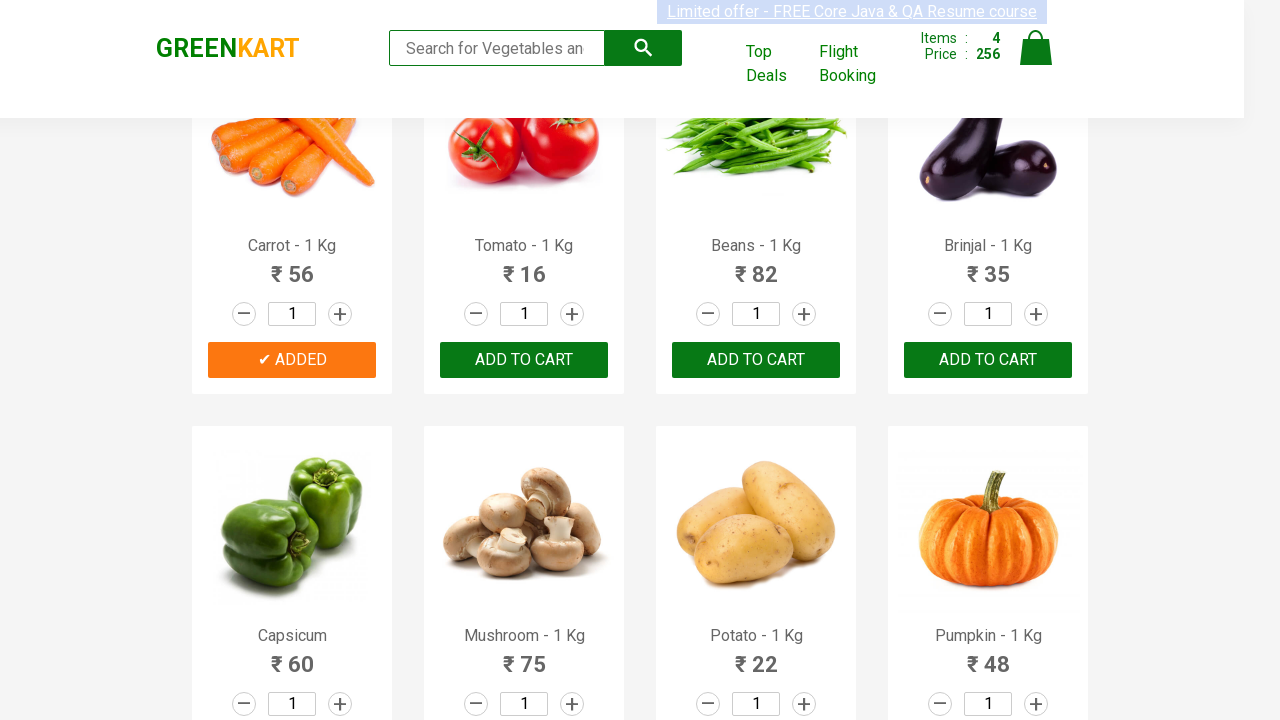

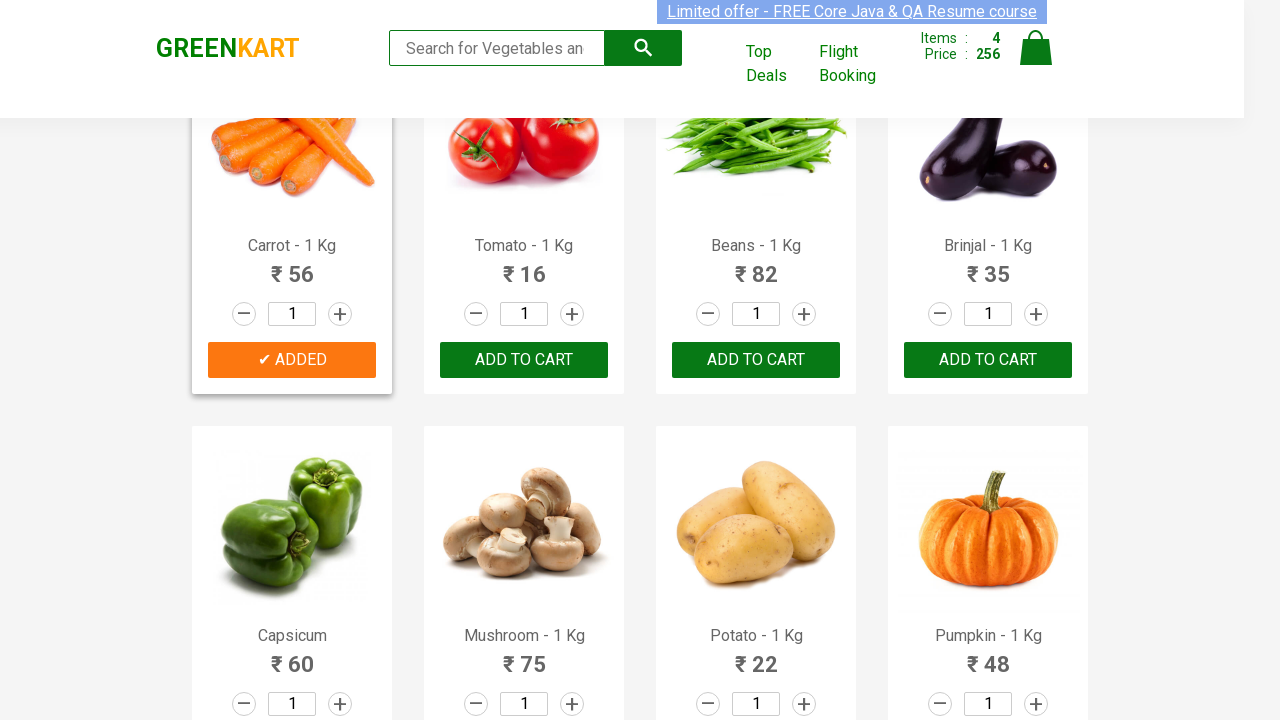